Navigates to dictionary page and verifies multiple page elements are visible including search box, navigation, and sections

Starting URL: https://qualeagiria.com.br/

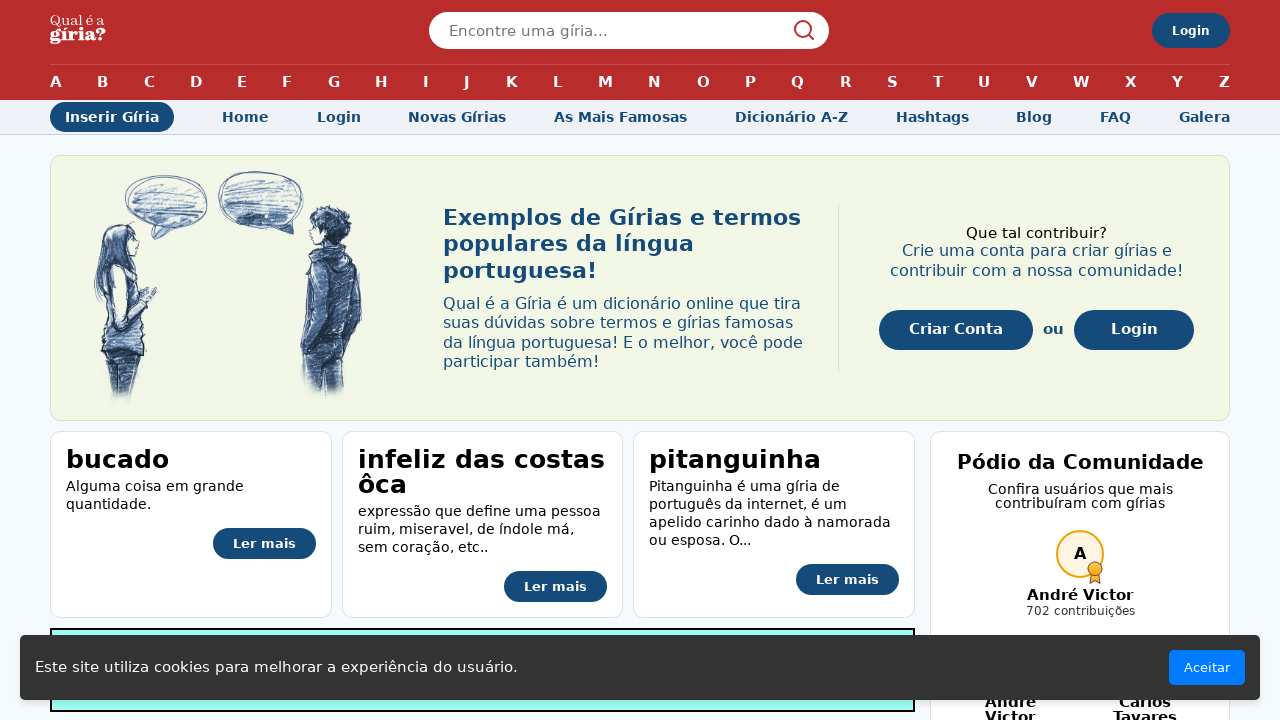

Clicked on Dicionário A-Z link at (791, 117) on internal:role=link[name="Dicionário A-Z"i]
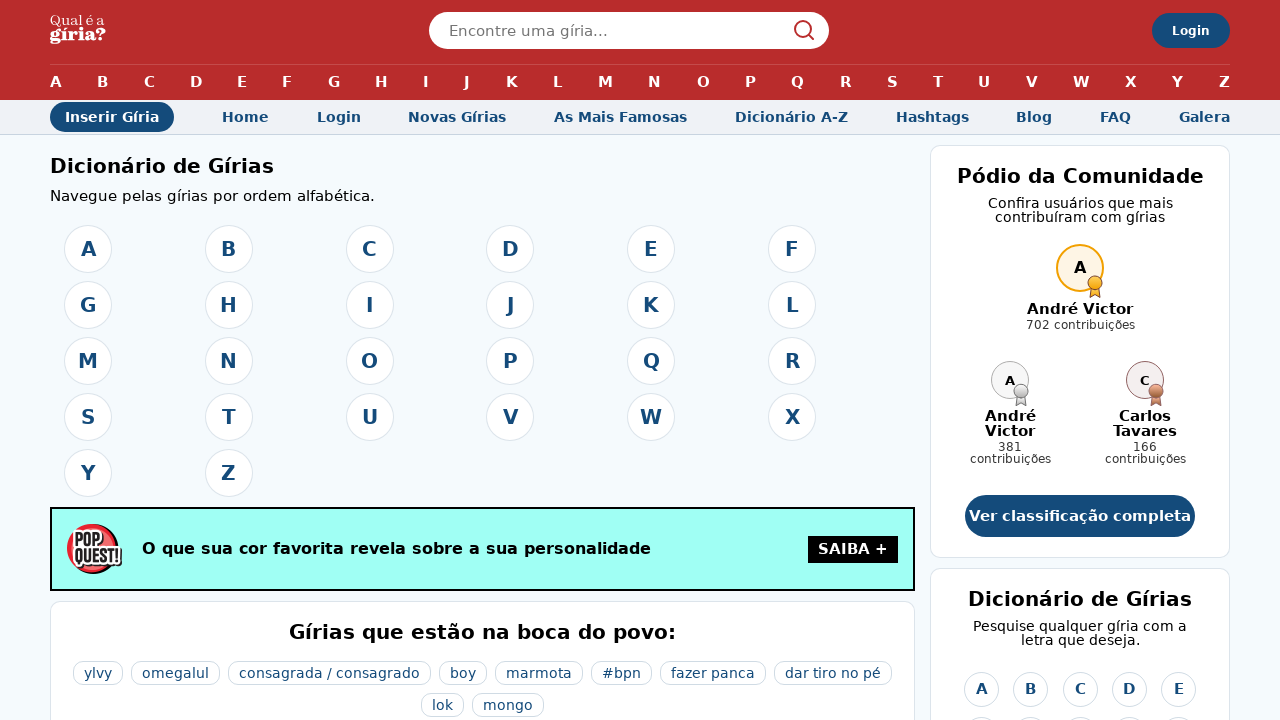

Dictionary page loaded and URL confirmed as https://qualeagiria.com.br/a-z
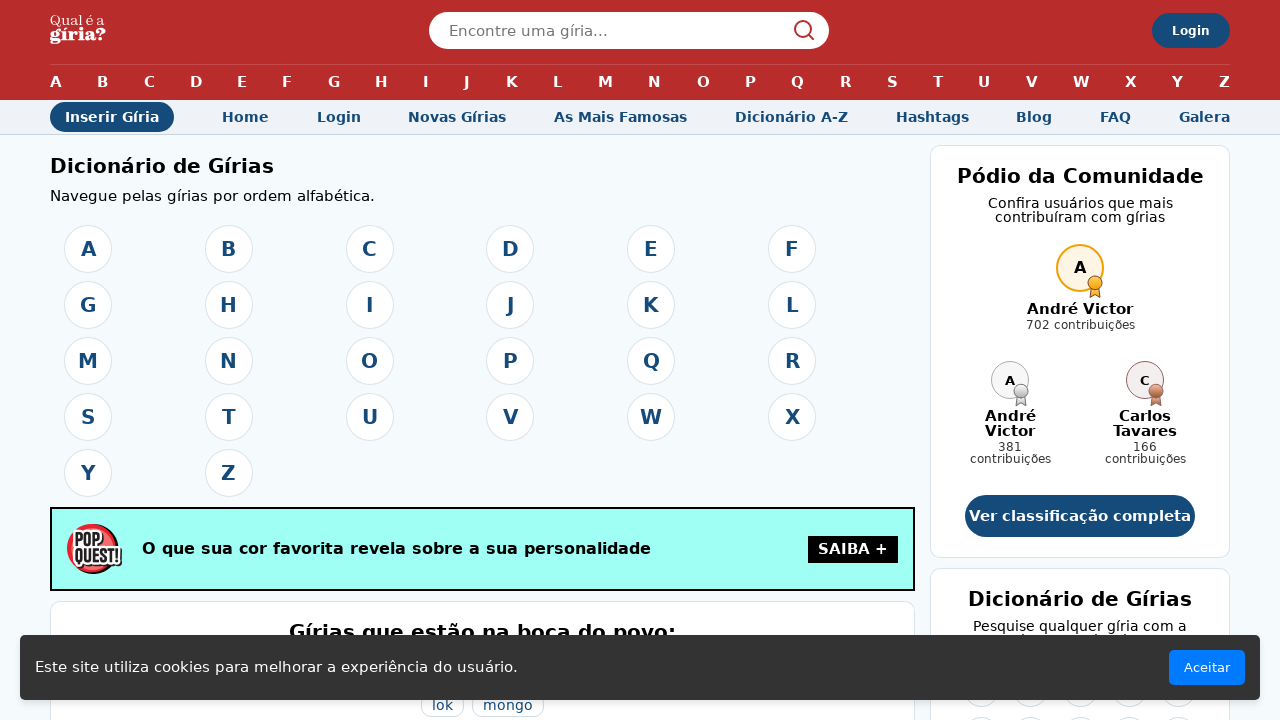

Verified search textbox 'Encontre uma gíria...' is visible
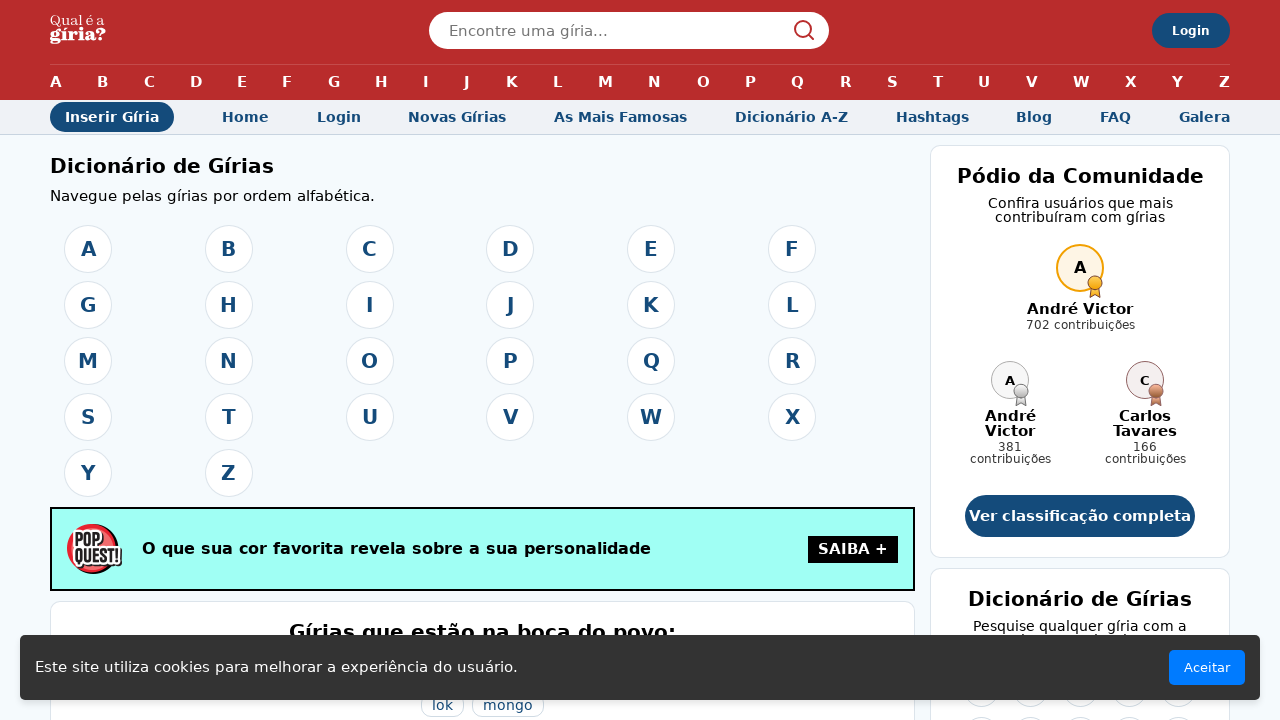

Verified dictionary section with 'Dicionário de Gírias Pesquise' text is visible
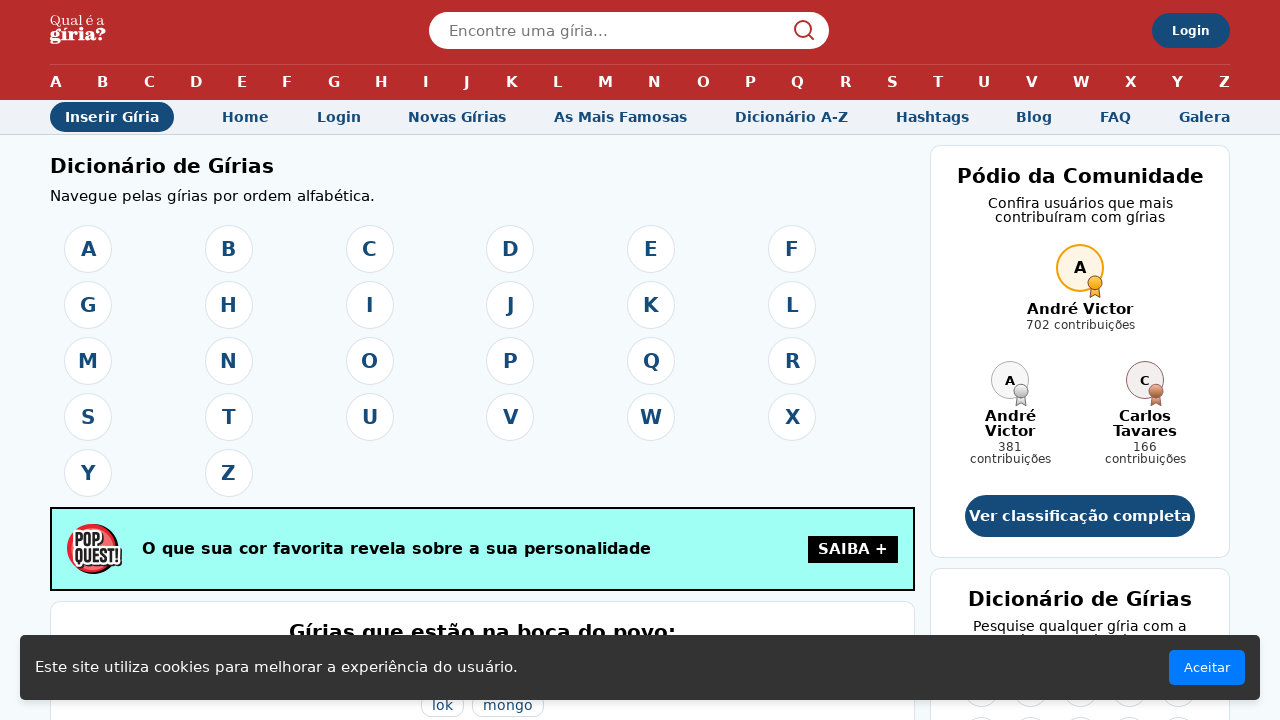

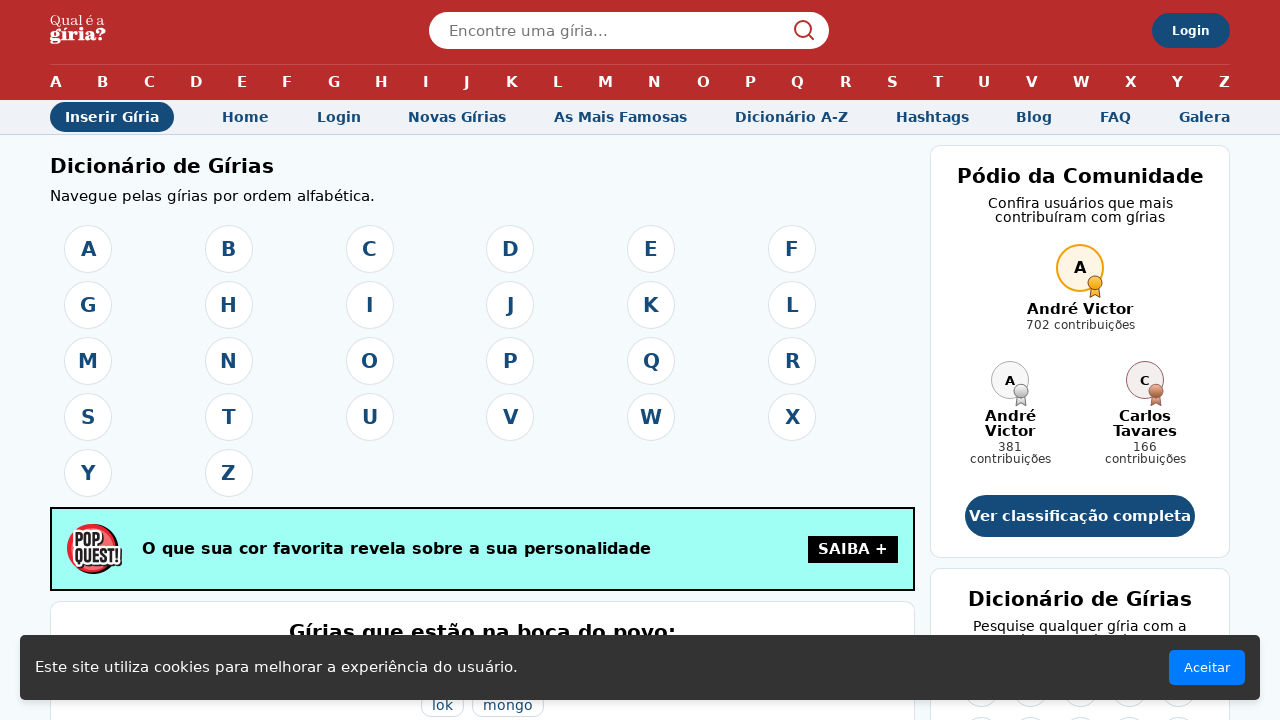